Tests shopping cart navigation by clicking on the Shopping Cart link in the header and verifying the cart page loads with the expected heading.

Starting URL: https://naveenautomationlabs.com/opencart/

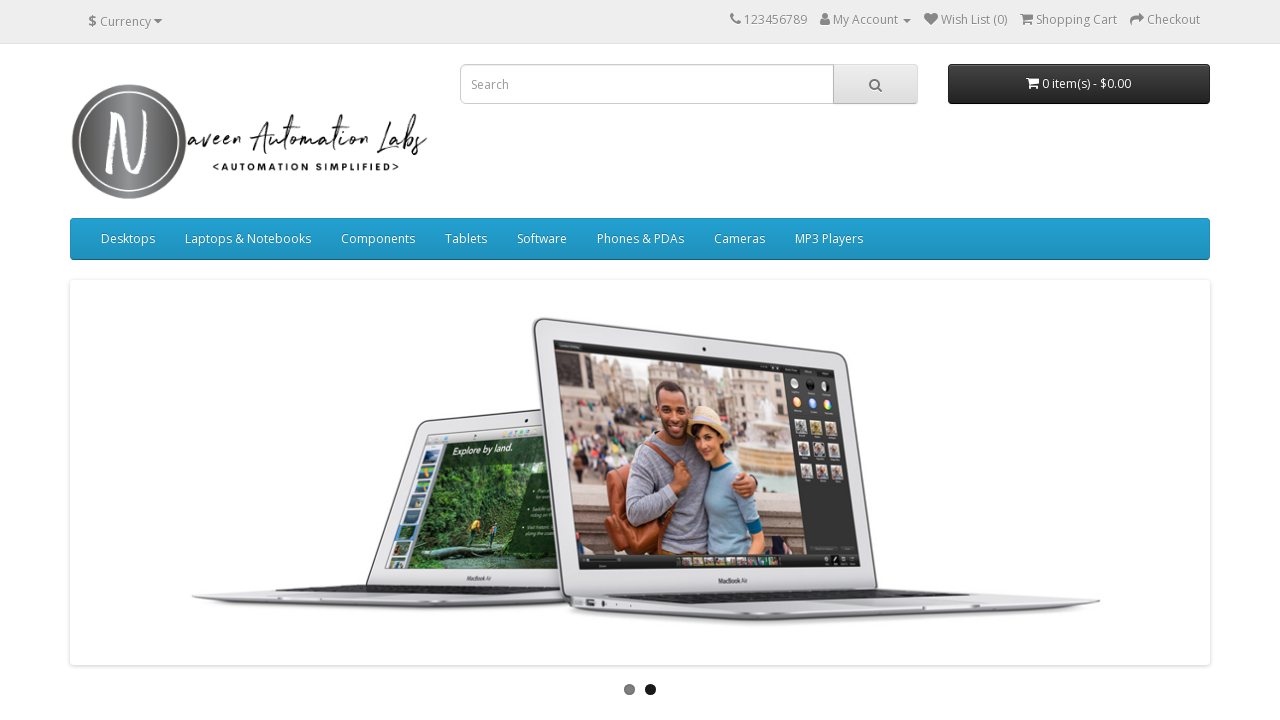

Clicked Shopping Cart link in the header at (1076, 20) on xpath=//span[normalize-space()='Shopping Cart']
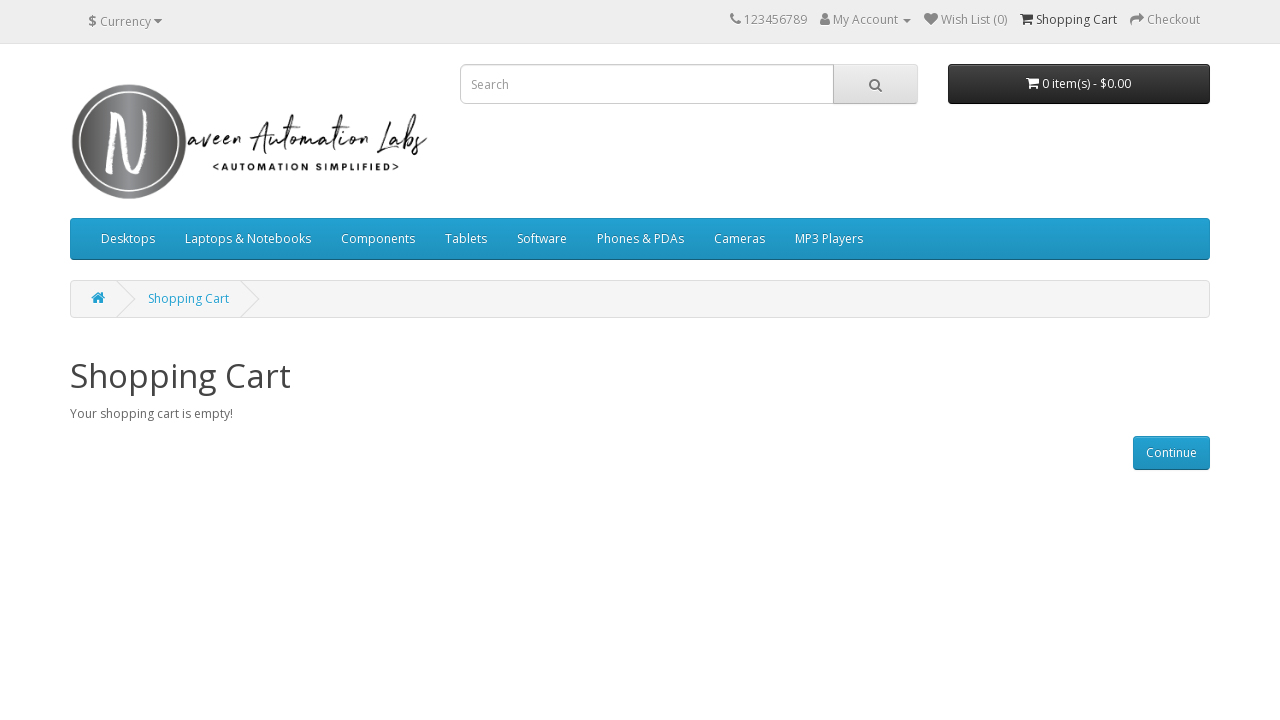

Clicked Shopping Cart heading to verify cart page loaded with expected heading at (640, 376) on xpath=//h1[normalize-space()='Shopping Cart']
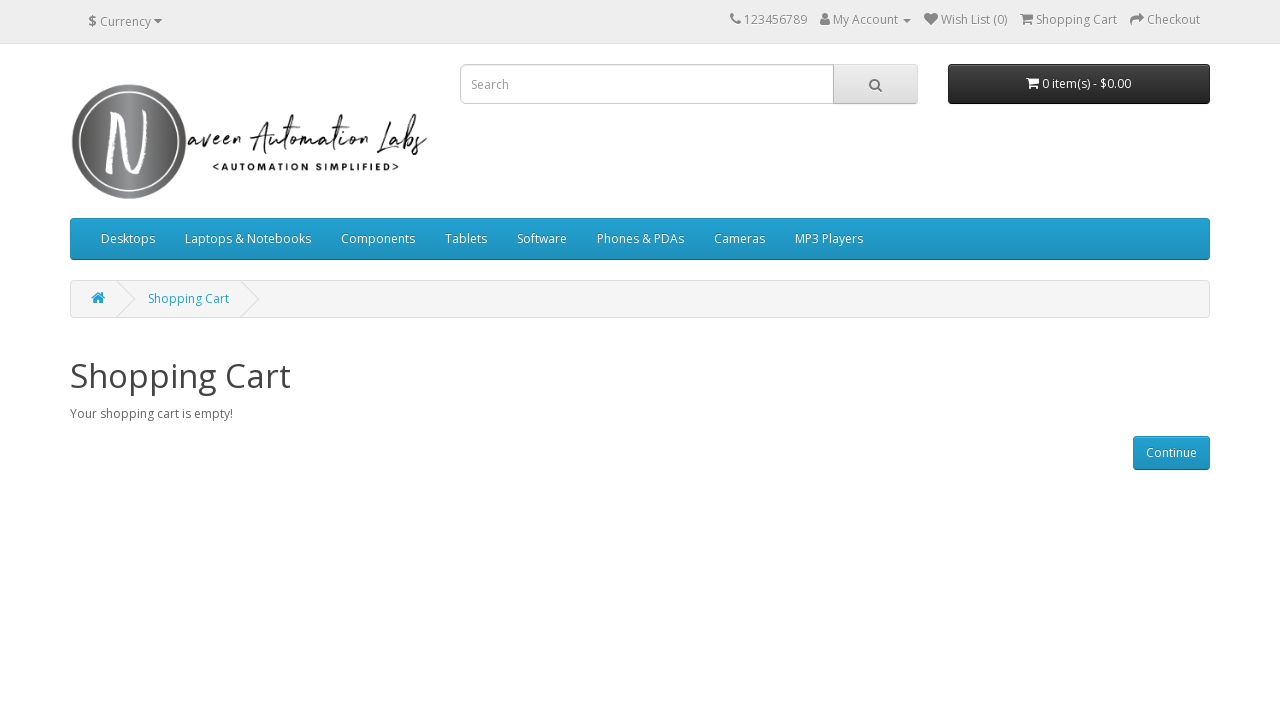

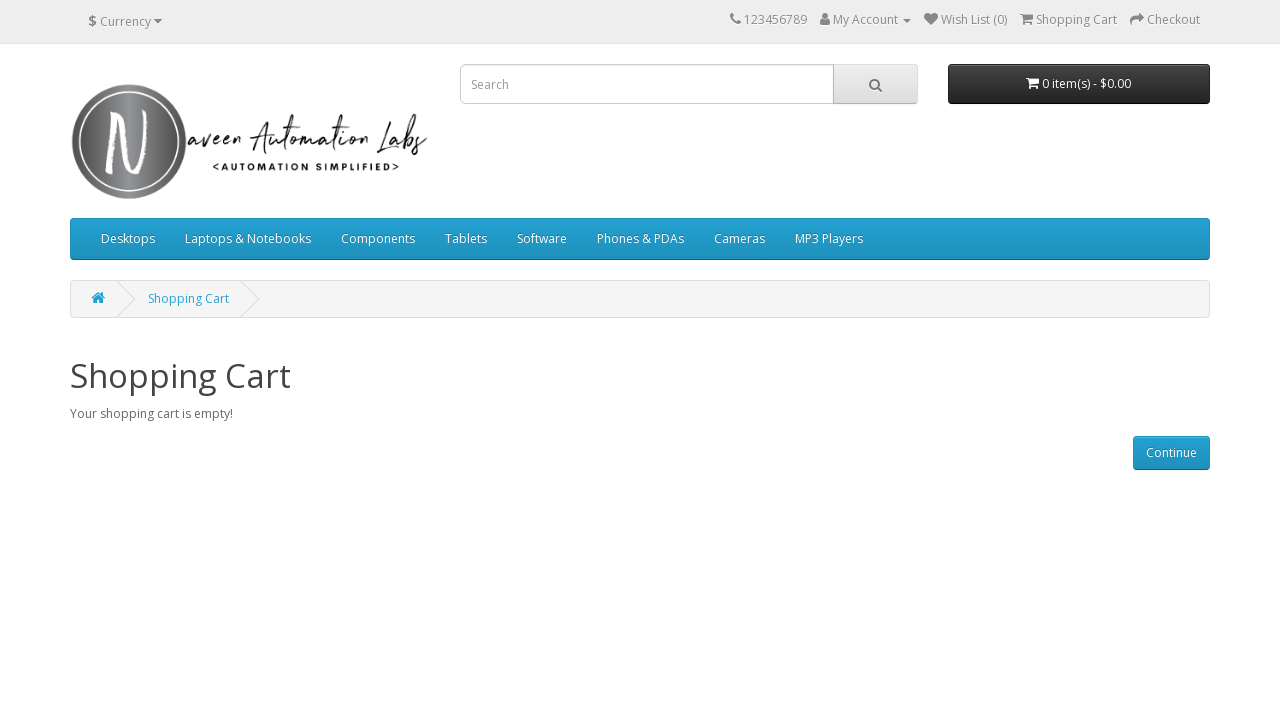